Tests jQuery UI interface by interacting with autocomplete, draggable, and droppable components within iframes

Starting URL: https://www.jqueryui.com

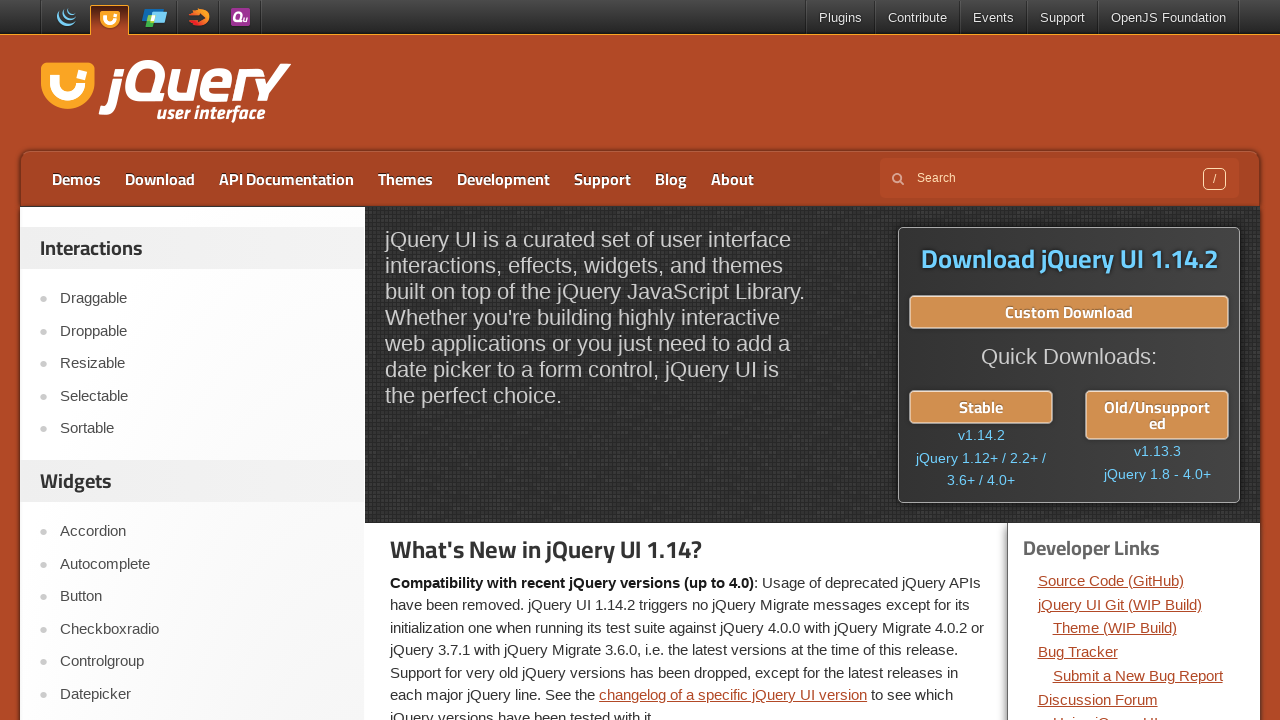

Clicked on Autocomplete link at (202, 564) on text=Autocomplete
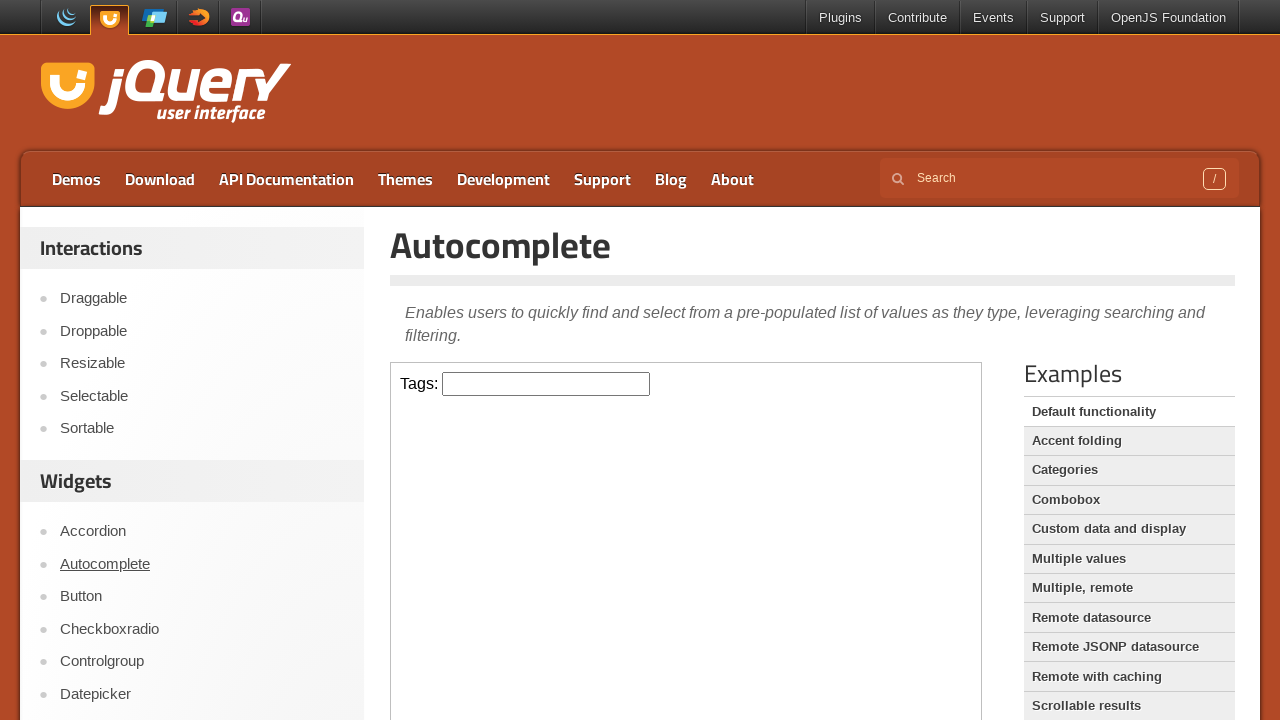

Autocomplete iframe loaded
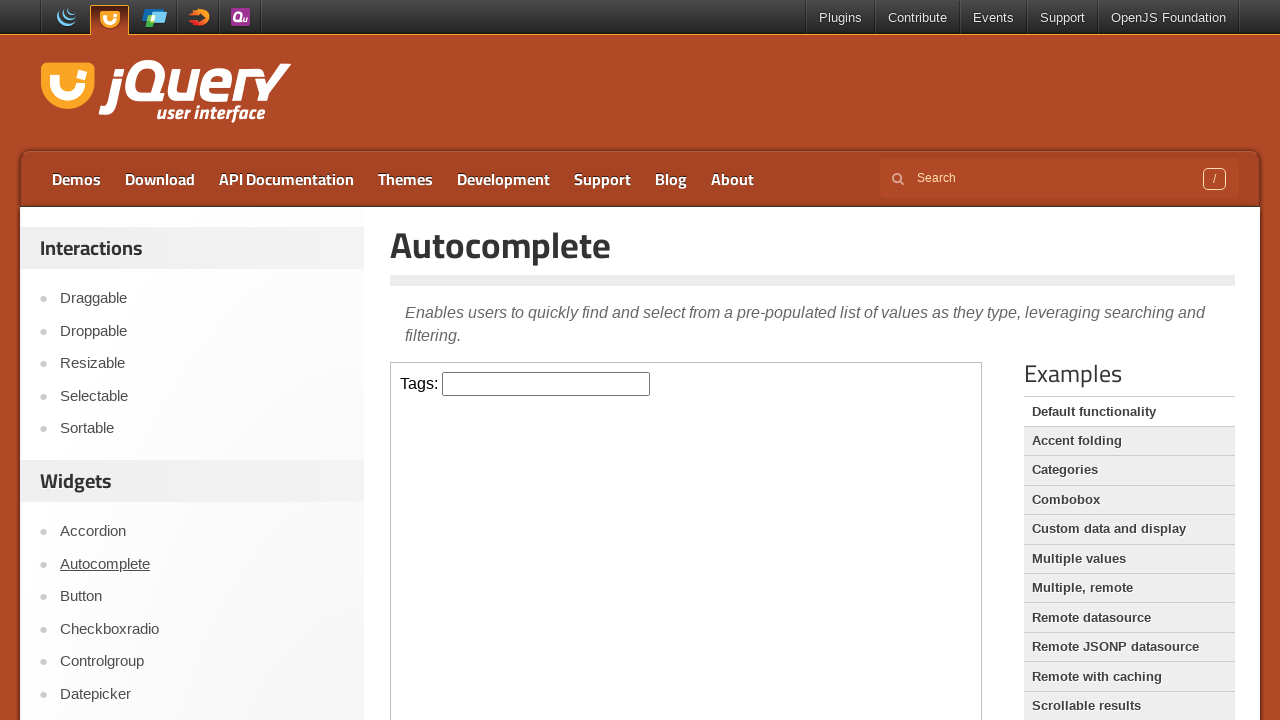

Switched to autocomplete iframe
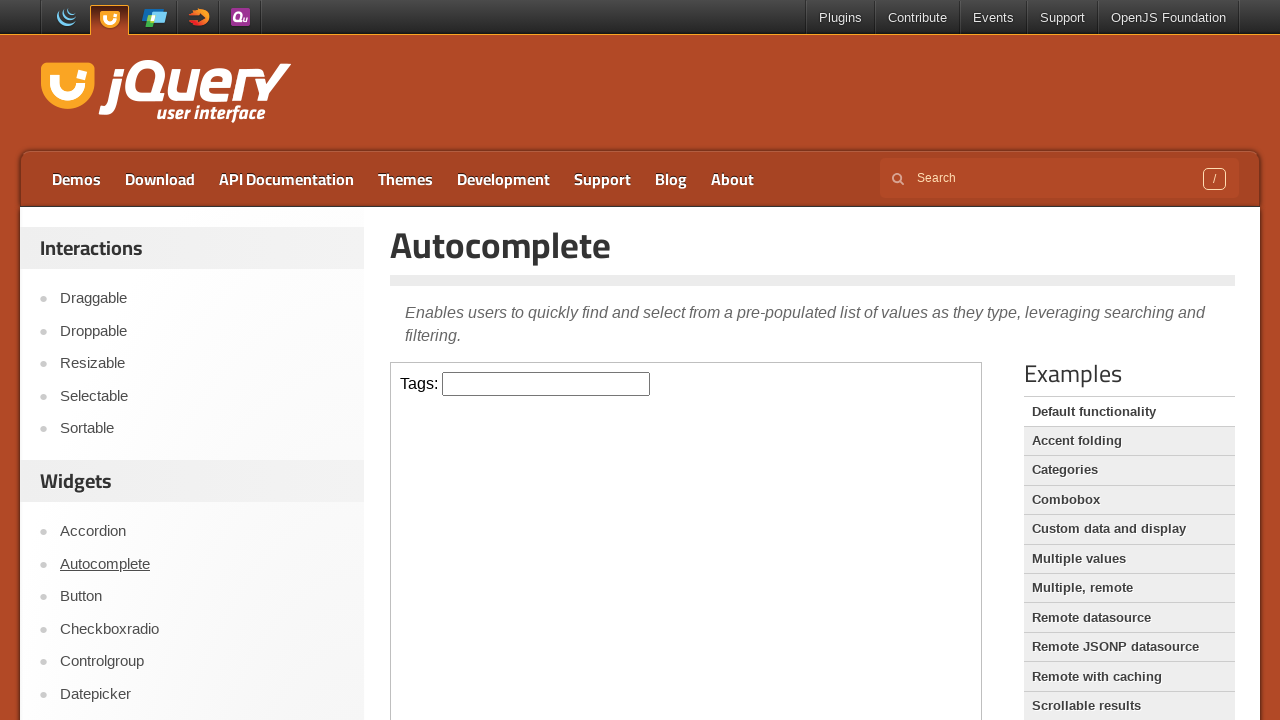

Filled autocomplete input with 'java' on iframe >> nth=0 >> internal:control=enter-frame >> #tags
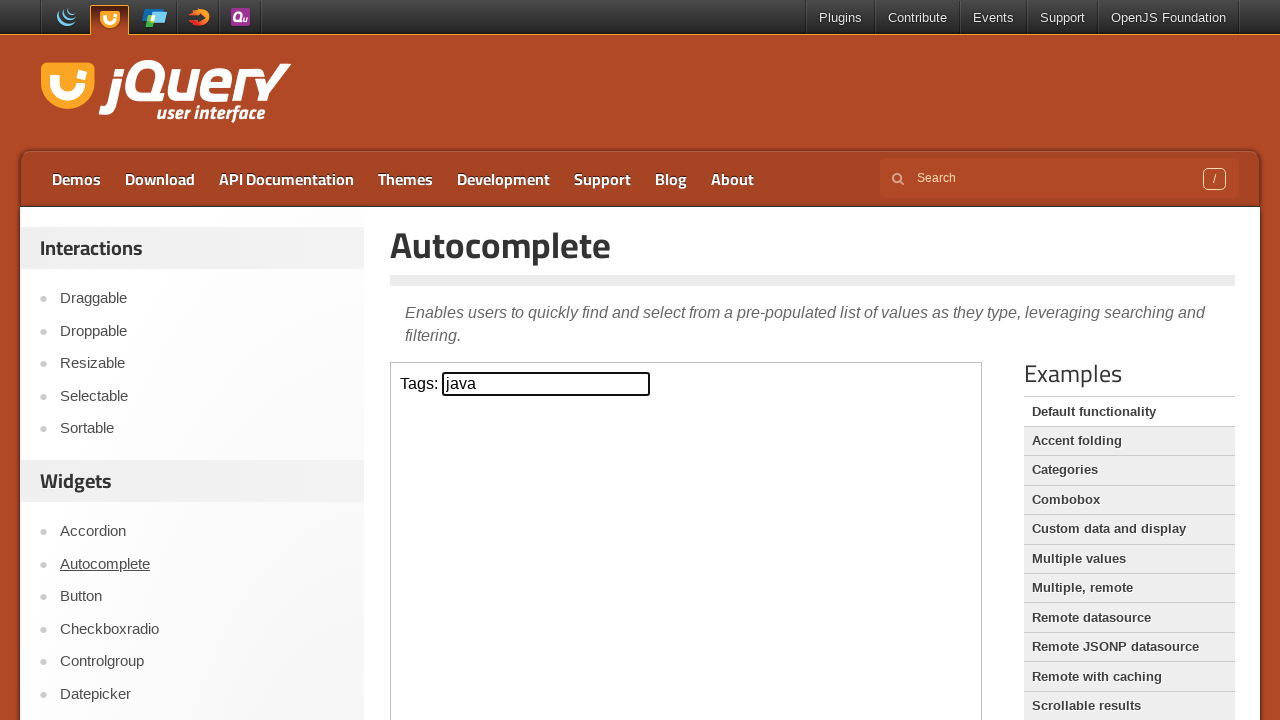

Clicked on Draggable link at (202, 299) on text=Draggable
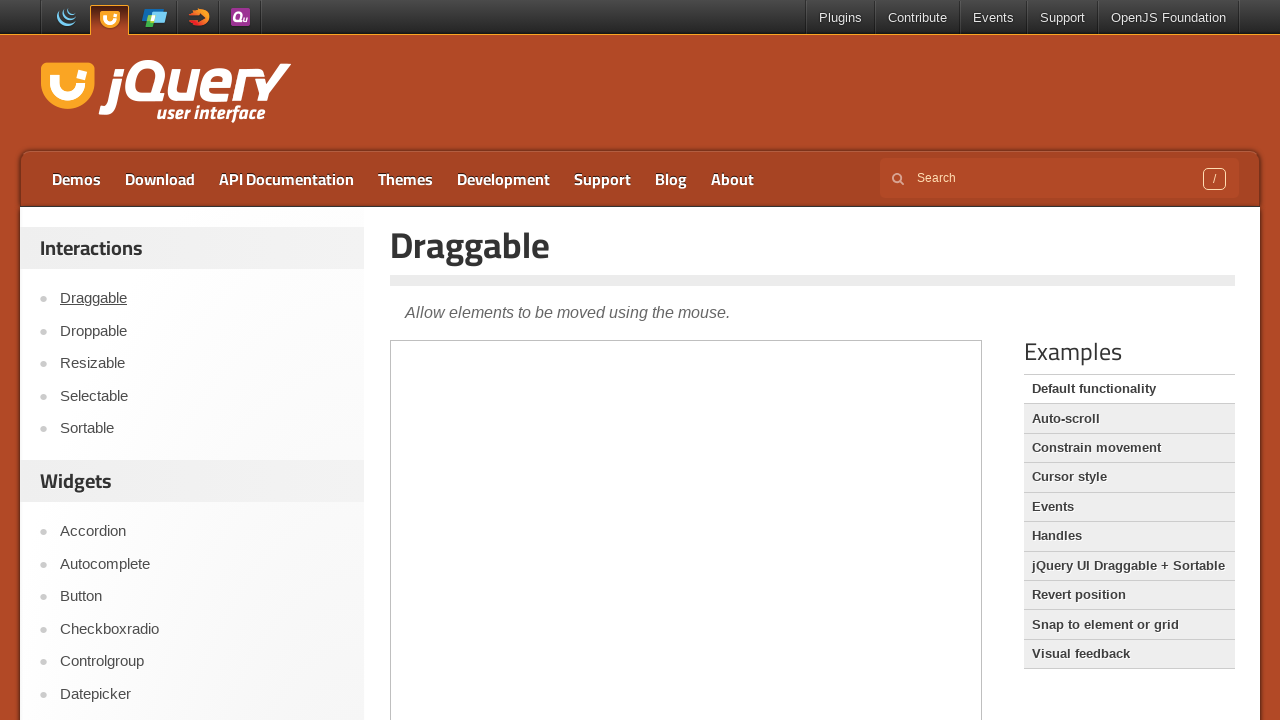

Switched to draggable demo frame
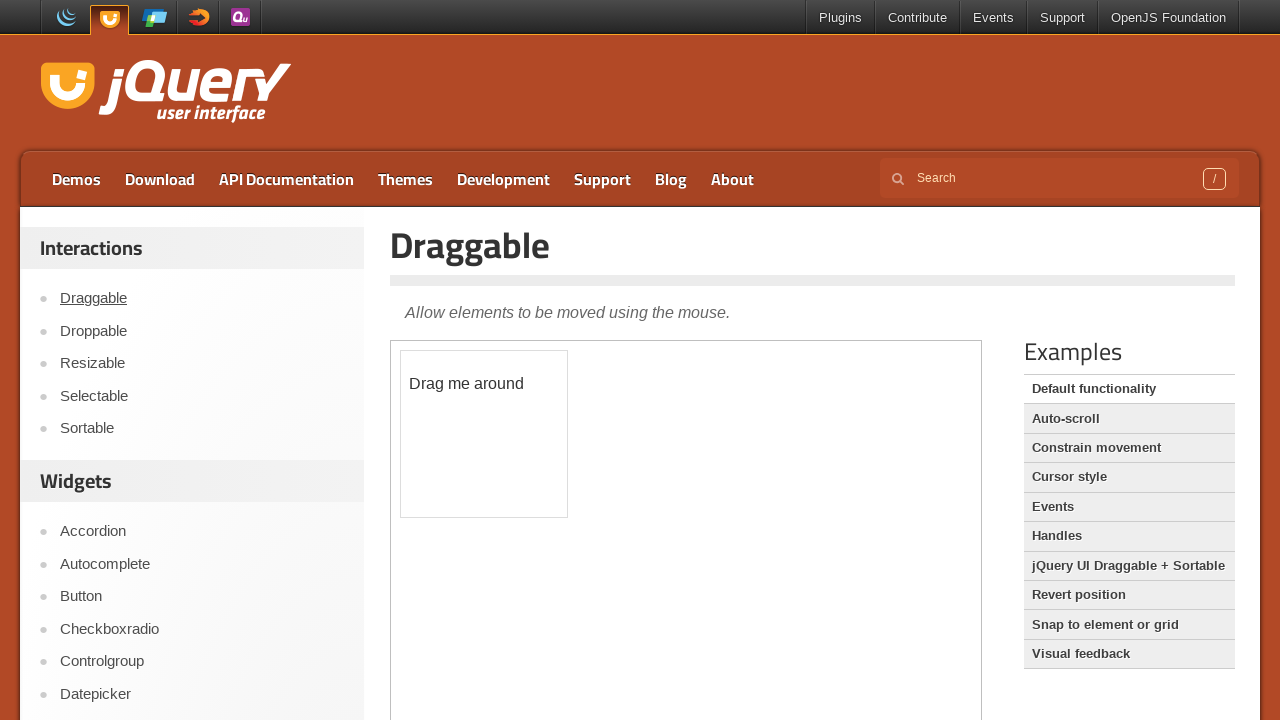

Located draggable element
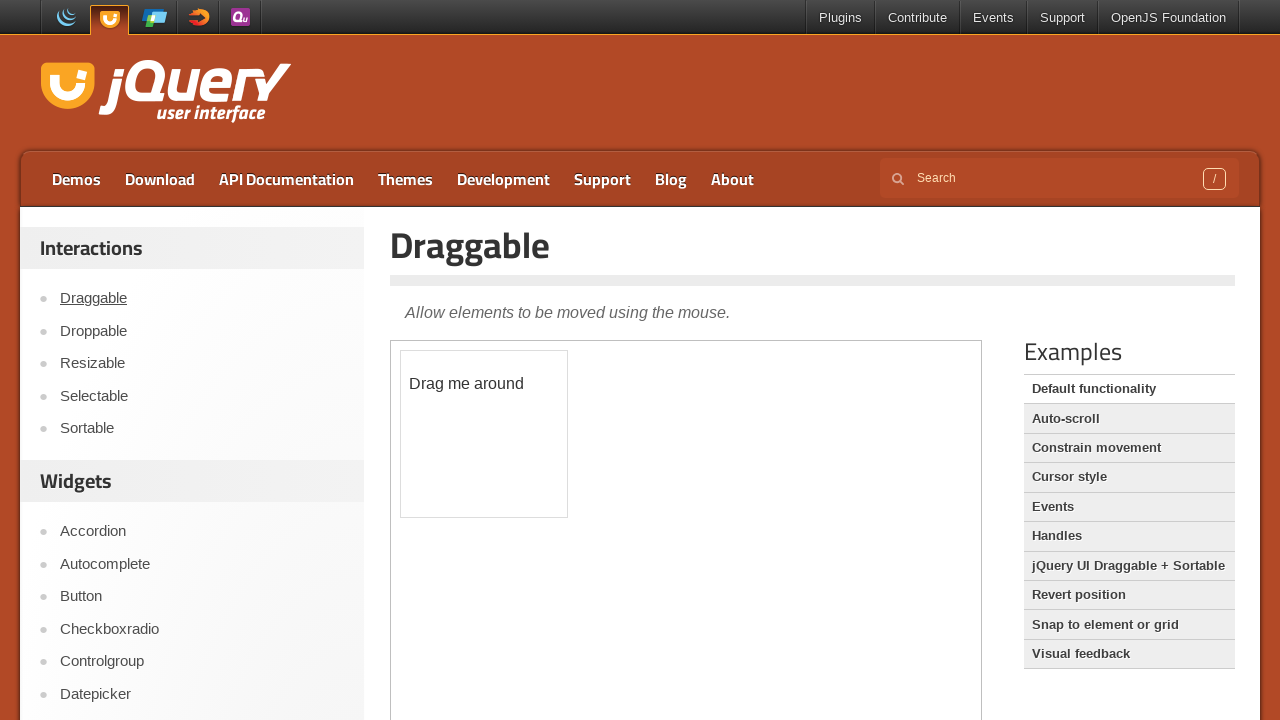

Dragged element by offset (150, 150) at (551, 501)
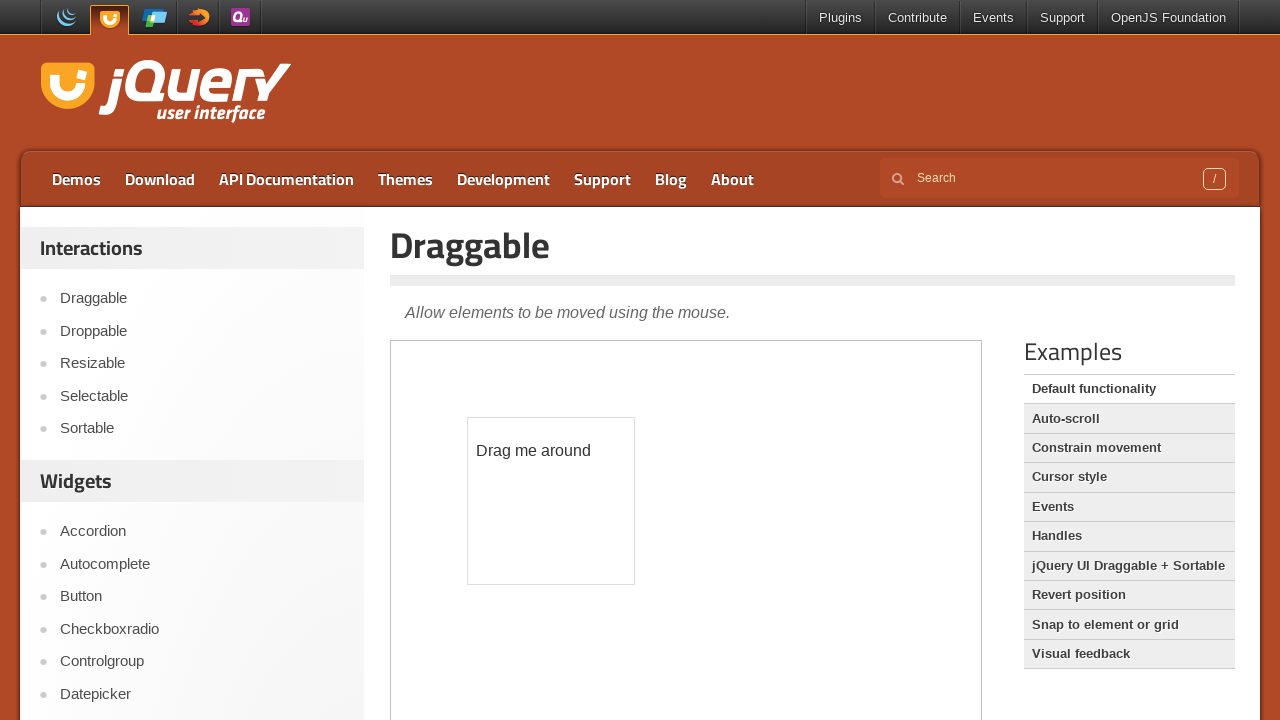

Clicked on Droppable link at (202, 331) on text=Droppable
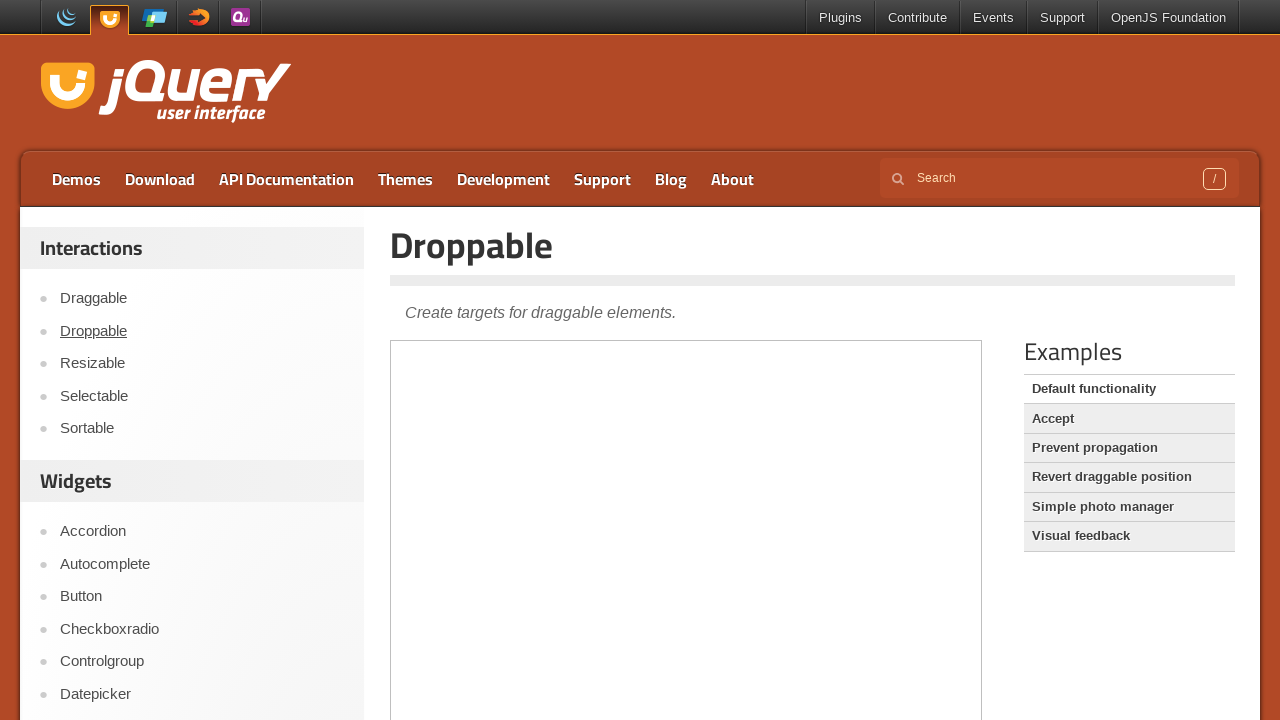

Switched to droppable iframe
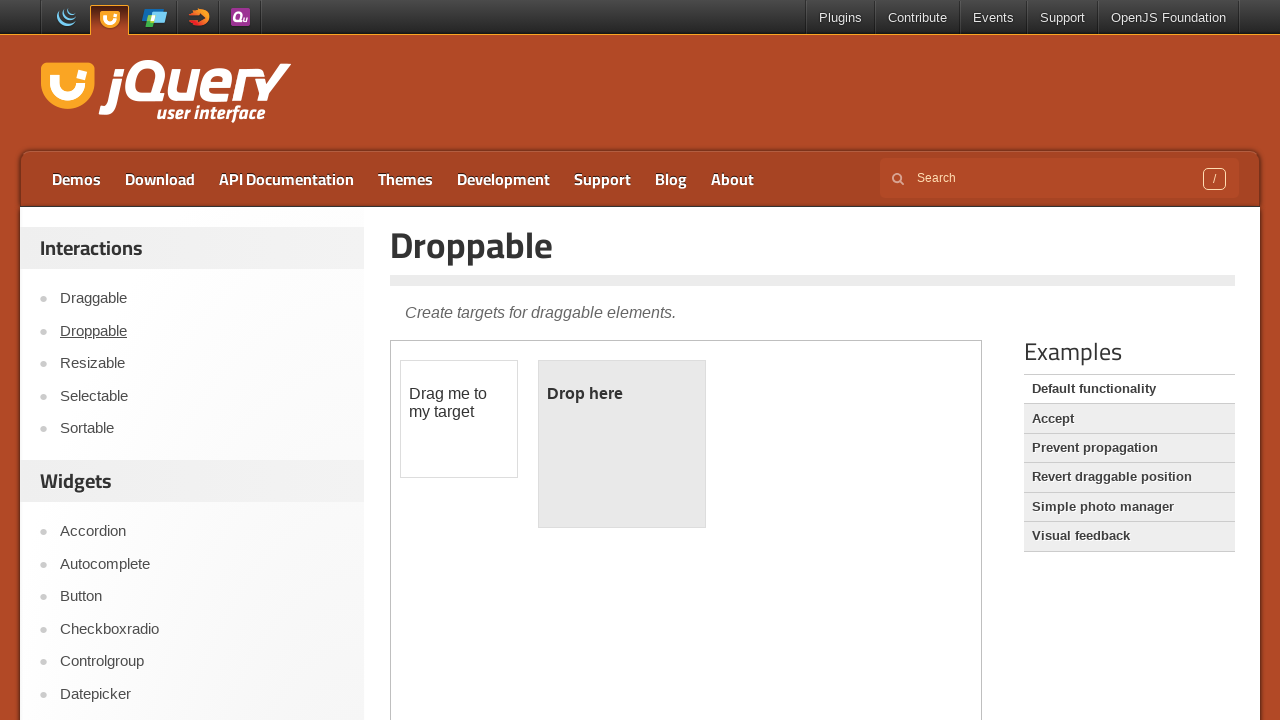

Located draggable source element
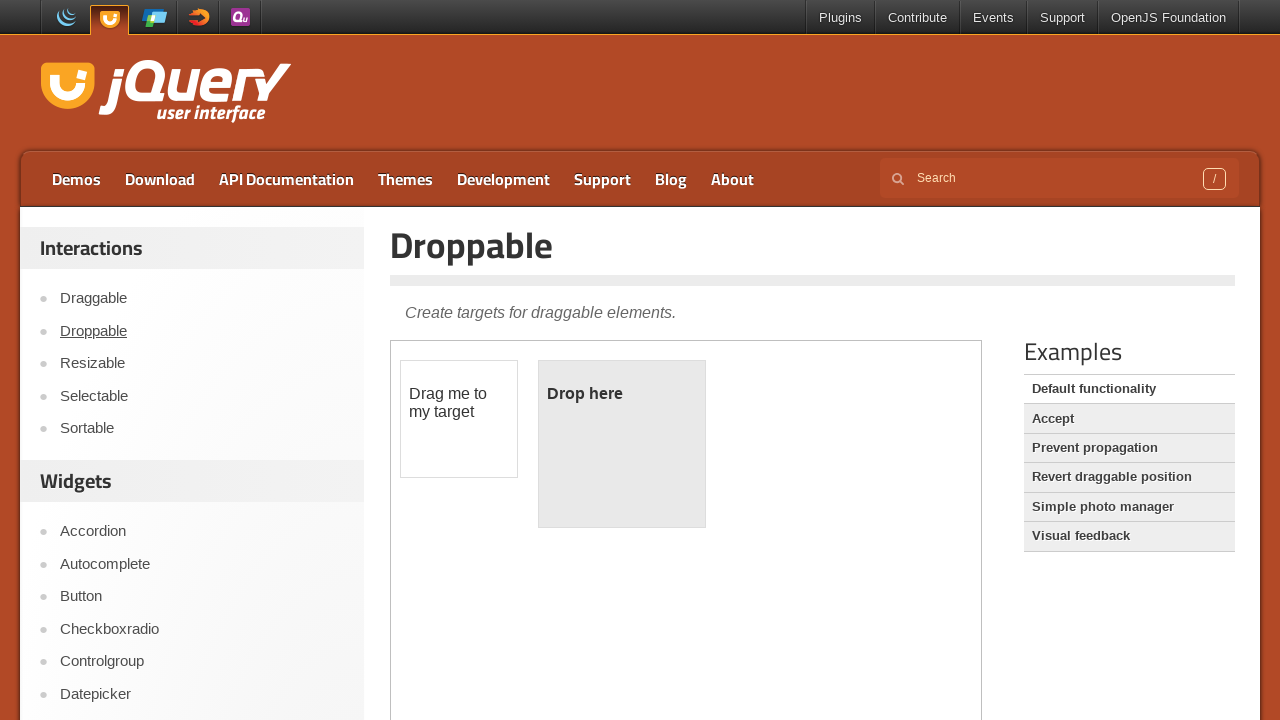

Located droppable target element
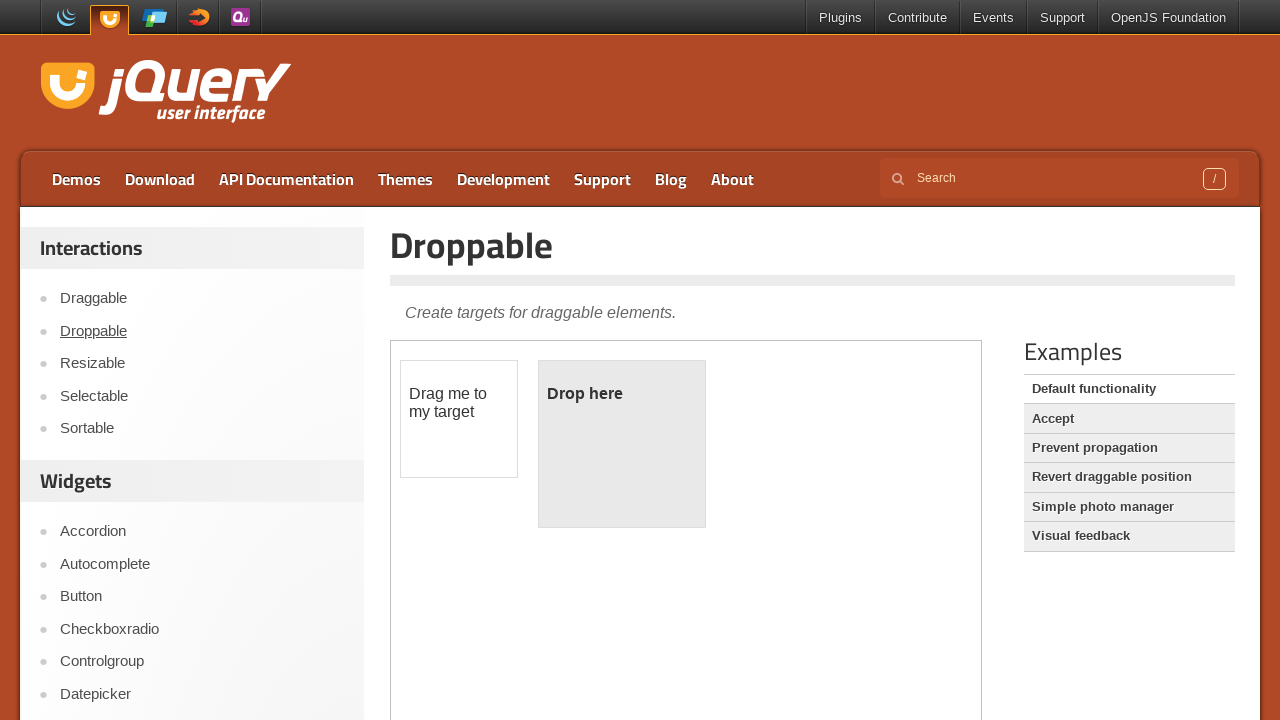

Performed drag and drop operation from draggable to droppable at (622, 444)
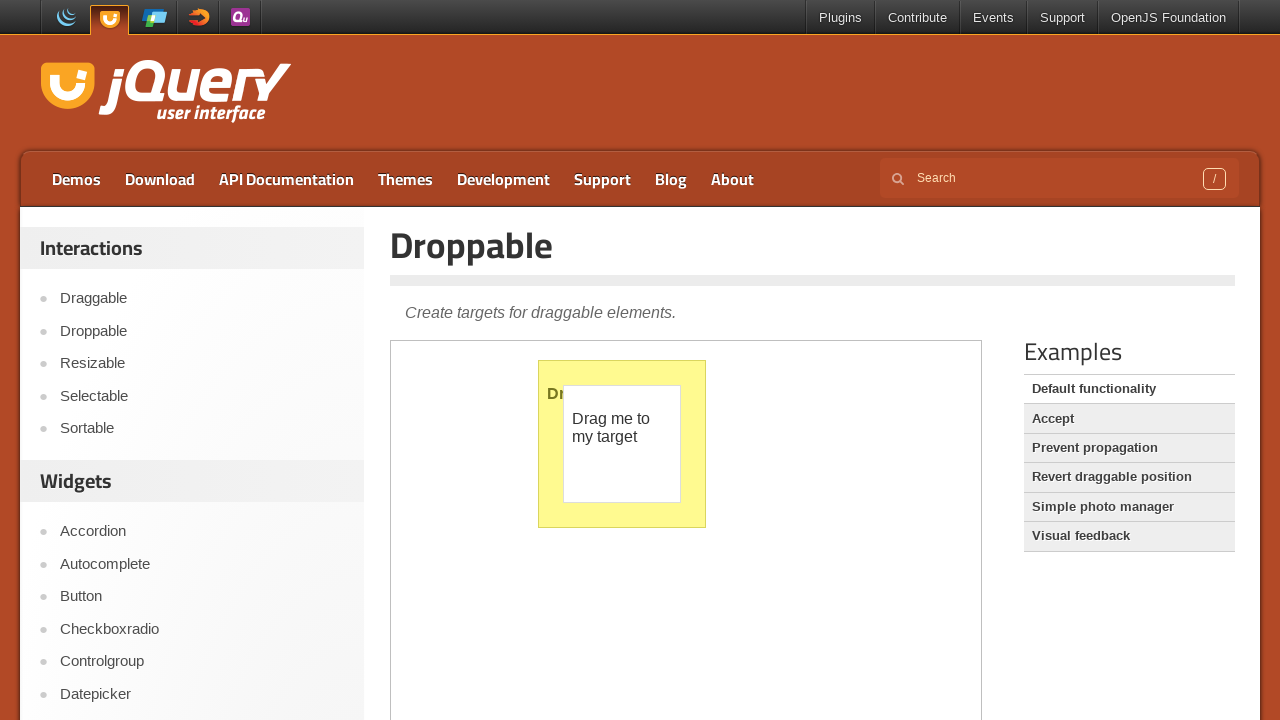

Clicked on API Documentation link at (286, 179) on text=API Documentation
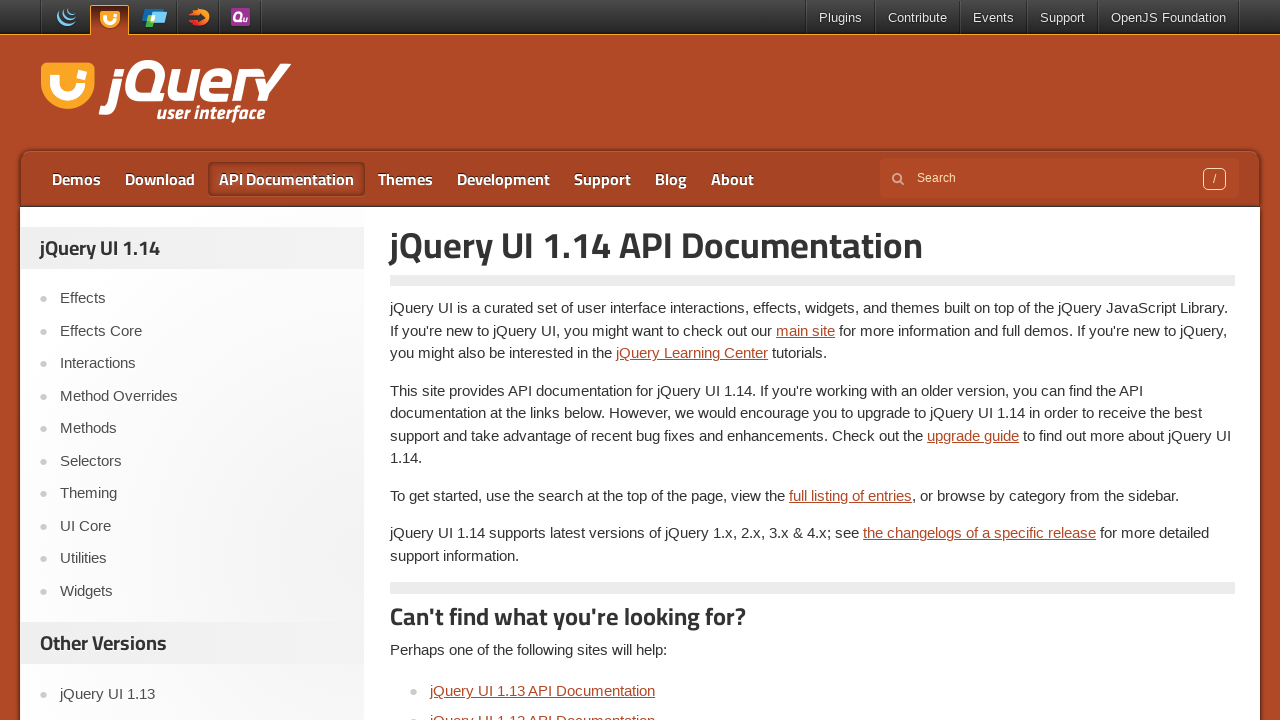

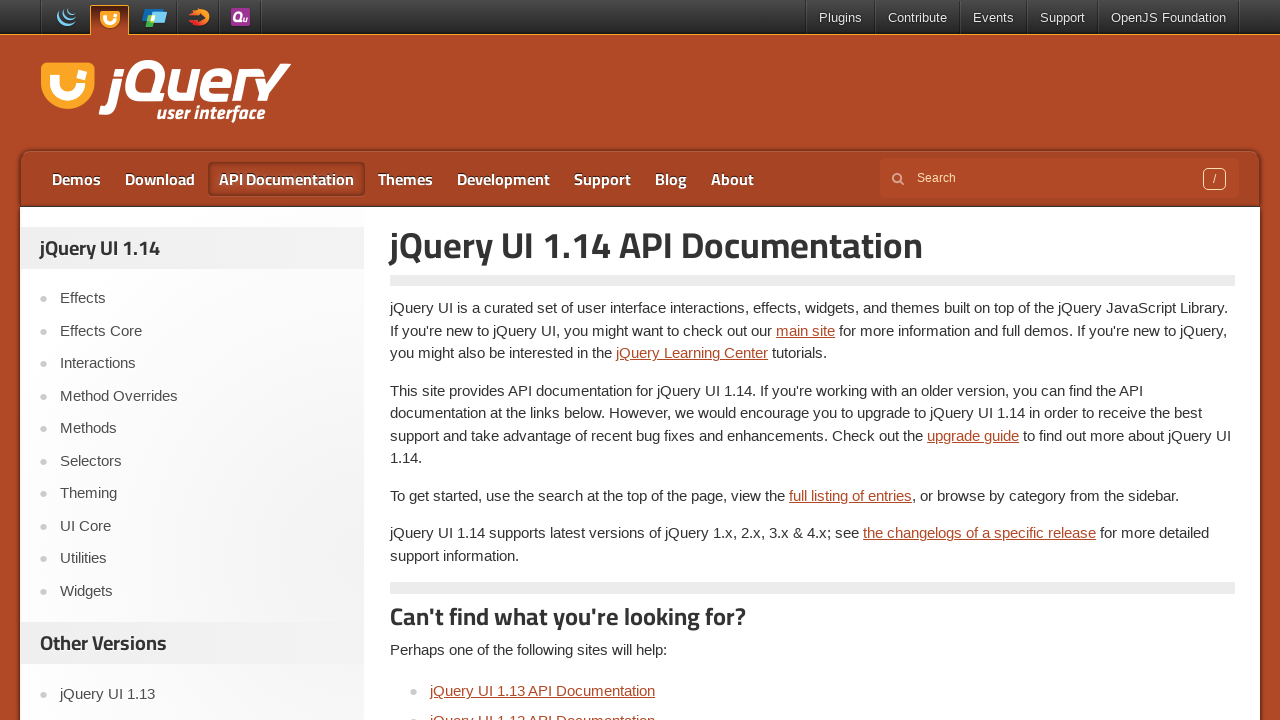